Navigates to a course content page and hovers through a nested menu to click on the Selenium Certification Training option

Starting URL: http://greenstech.in/selenium-course-content.html

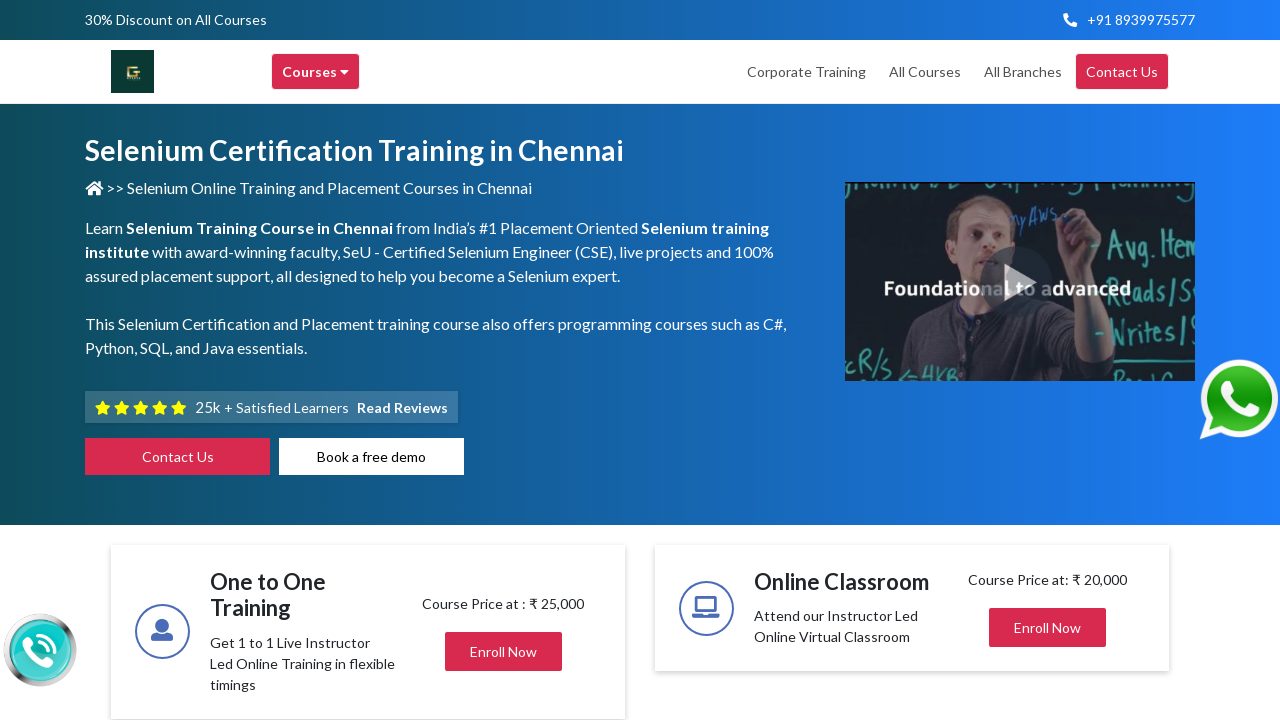

Hovered over main course menu at (316, 72) on .header-browse-greens
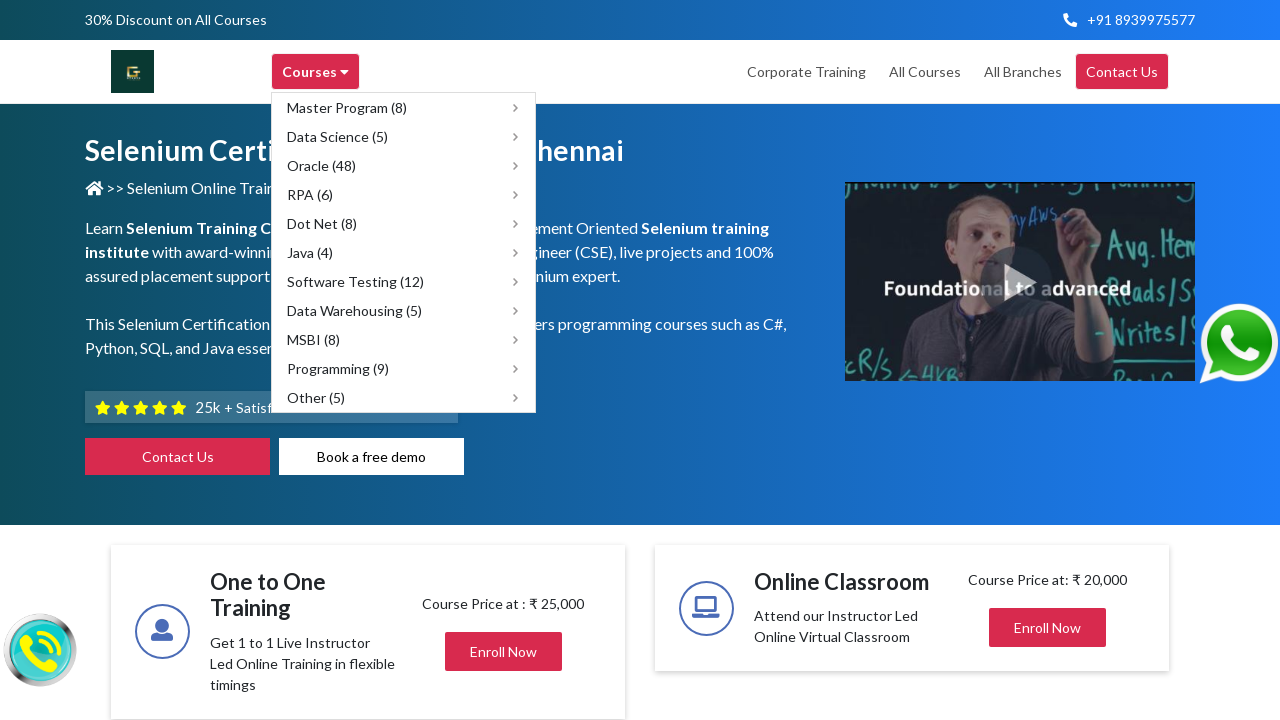

Hovered over Software Testing submenu at (356, 282) on xpath=//span[text()='Software Testing (12)']
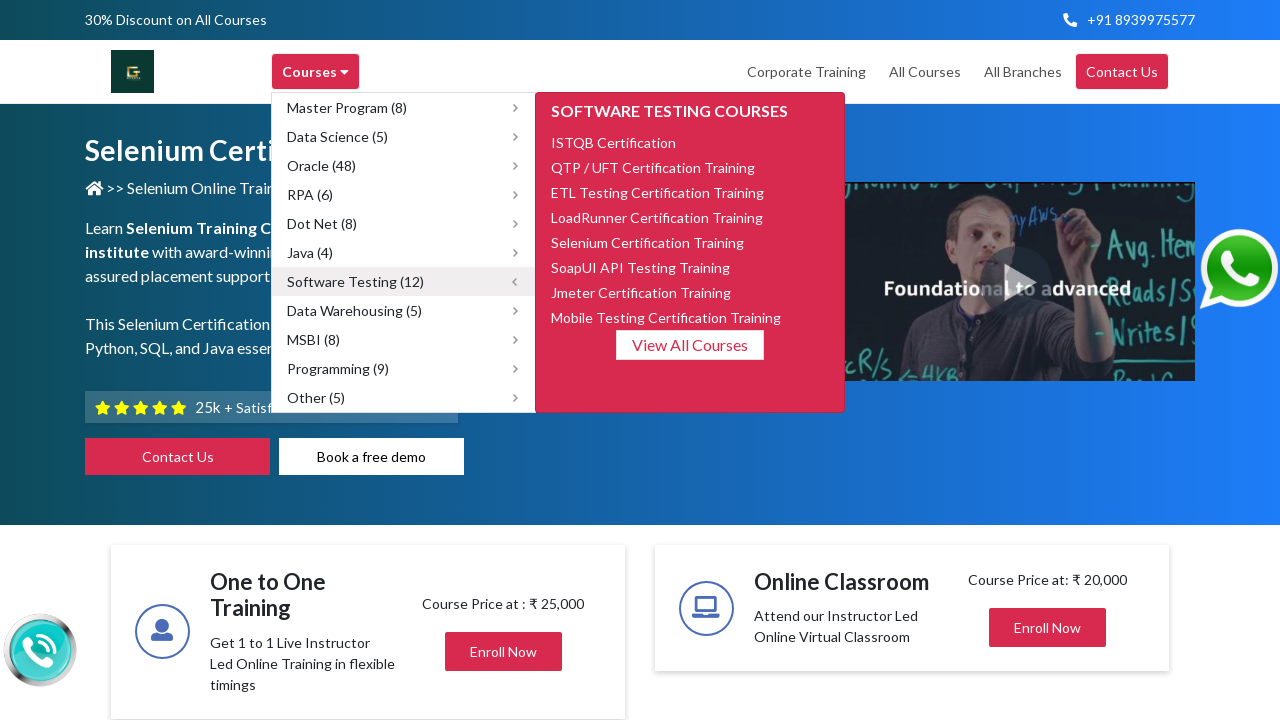

Clicked on Selenium Certification Training option at (648, 242) on xpath=//span[text()='Selenium Certification Training']
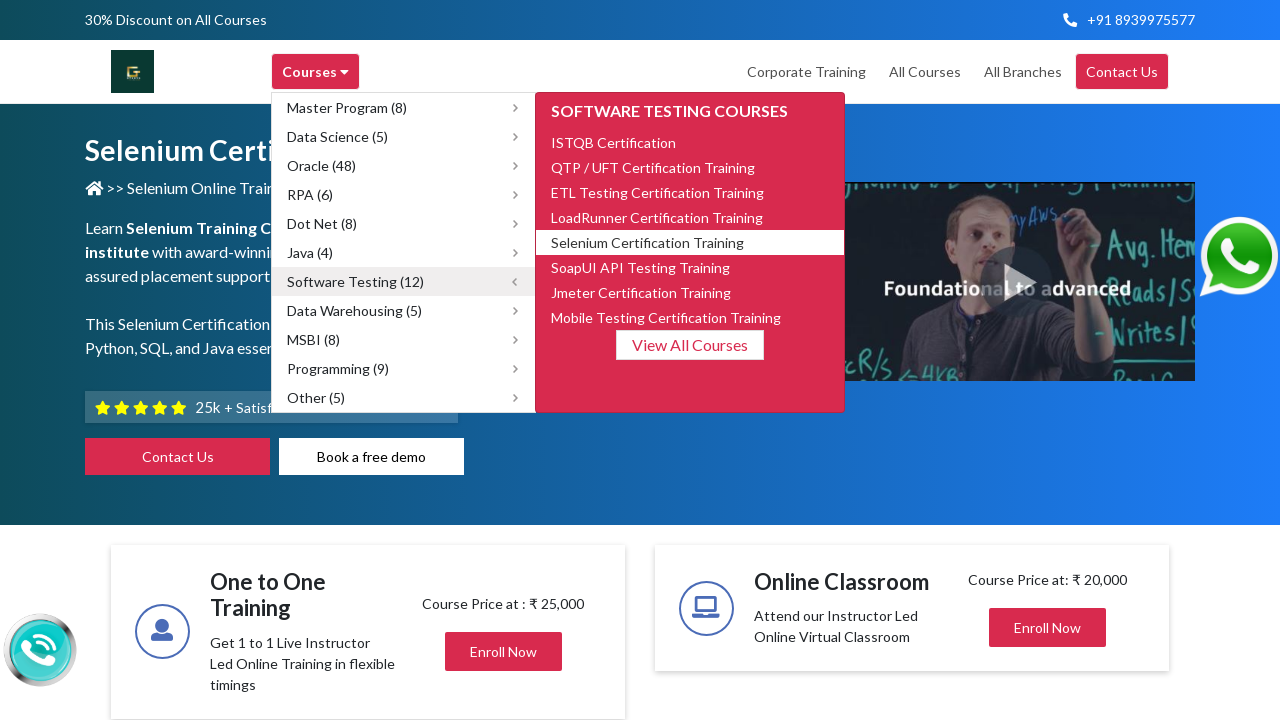

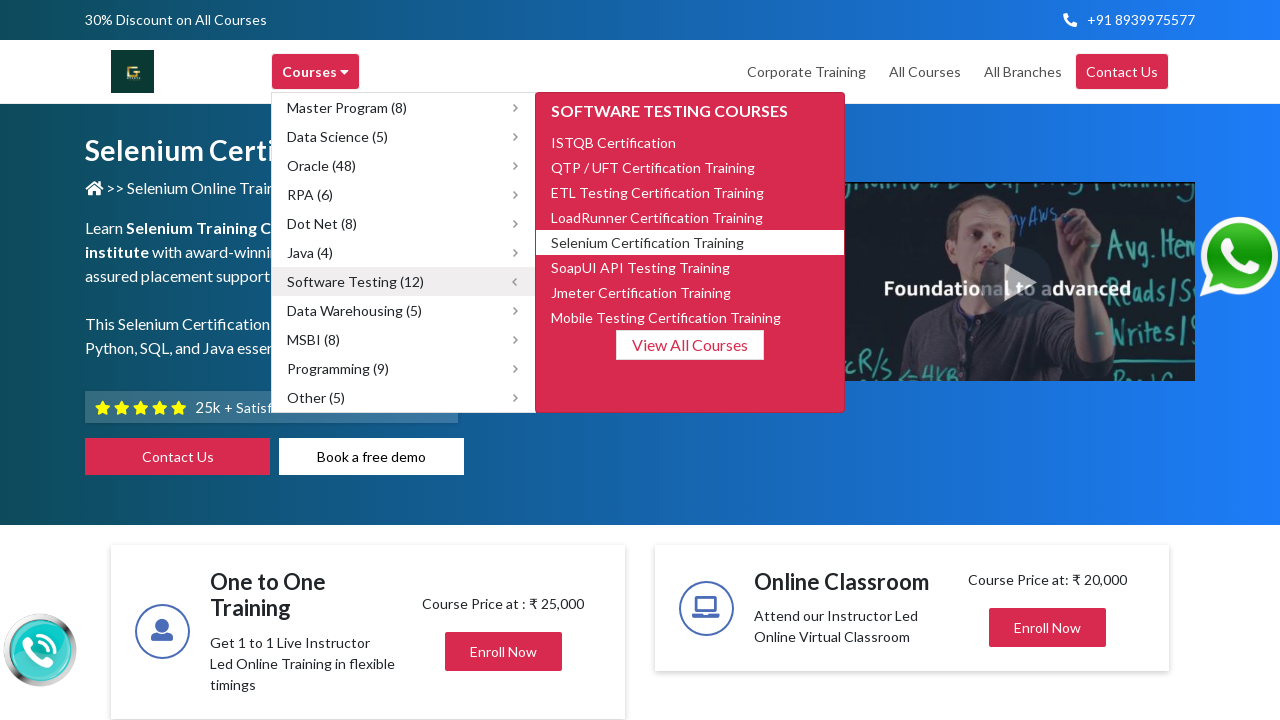